Tests multiple window handling functionality by opening new windows, switching between them, and filling form fields in different windows

Starting URL: https://www.hyrtutorials.com/p/window-handles-practice.html

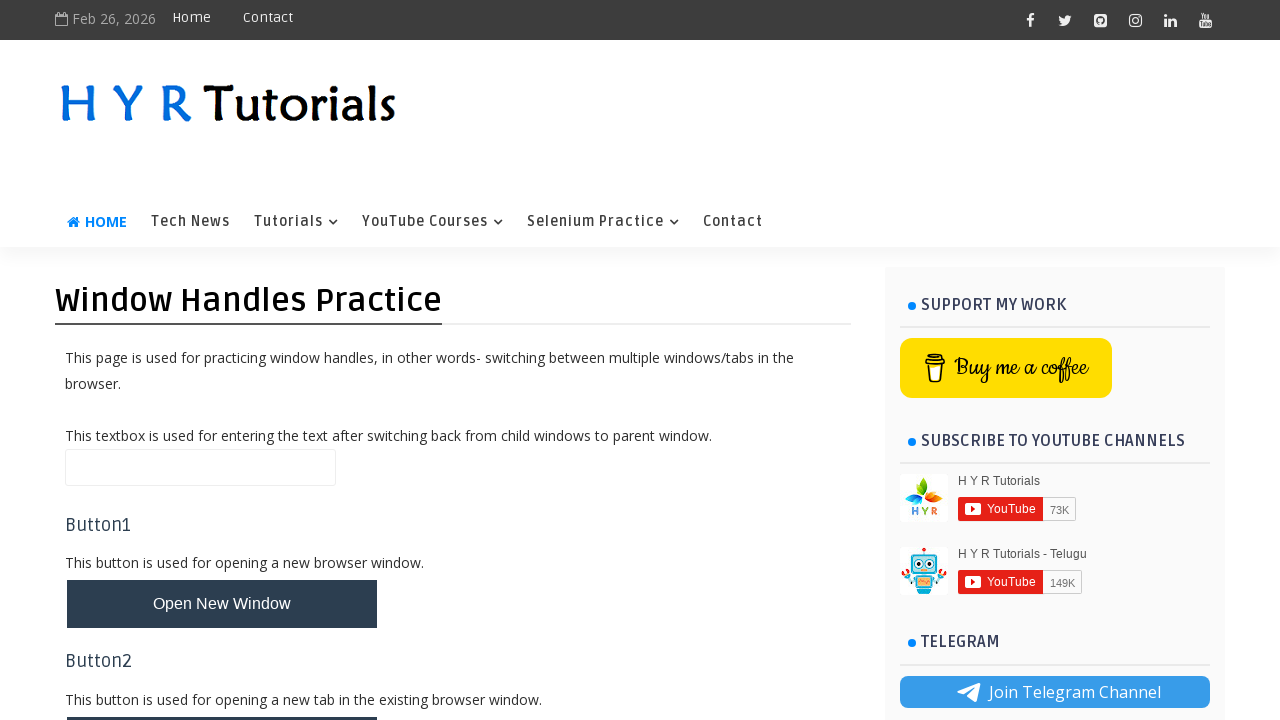

Clicked button to open multiple windows at (222, 361) on #newWindowsBtn
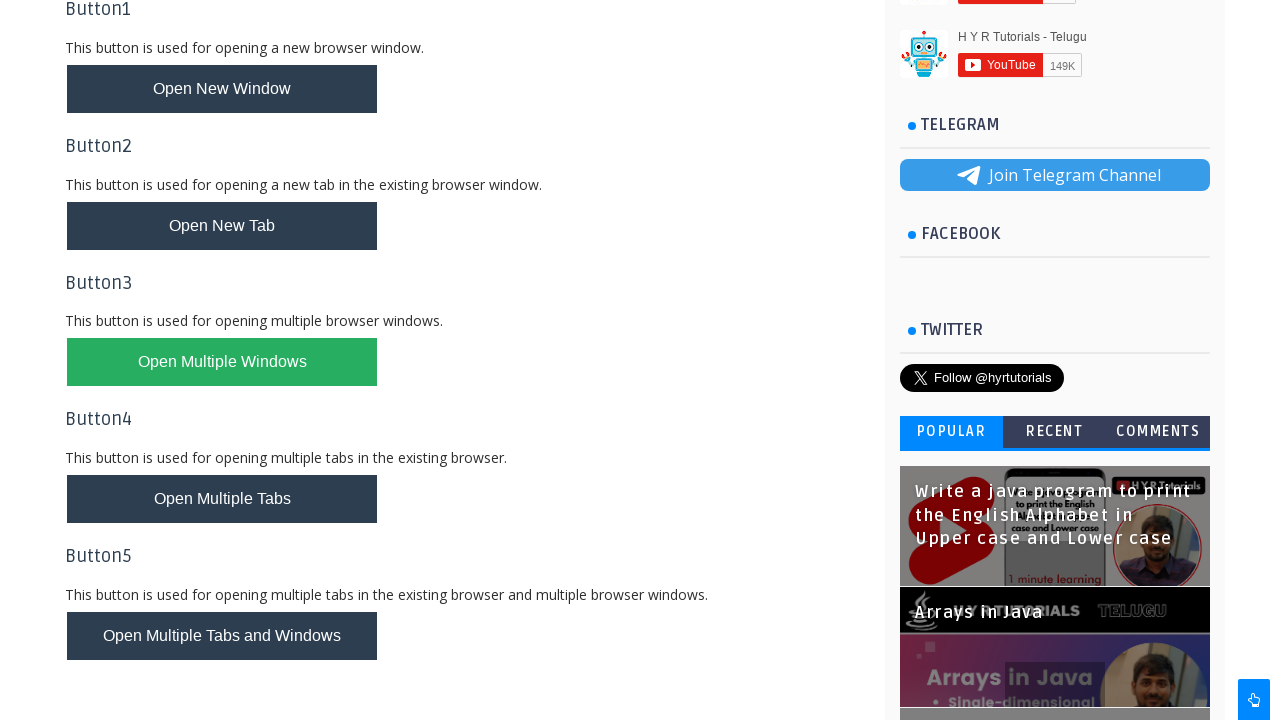

Waited for new windows to open
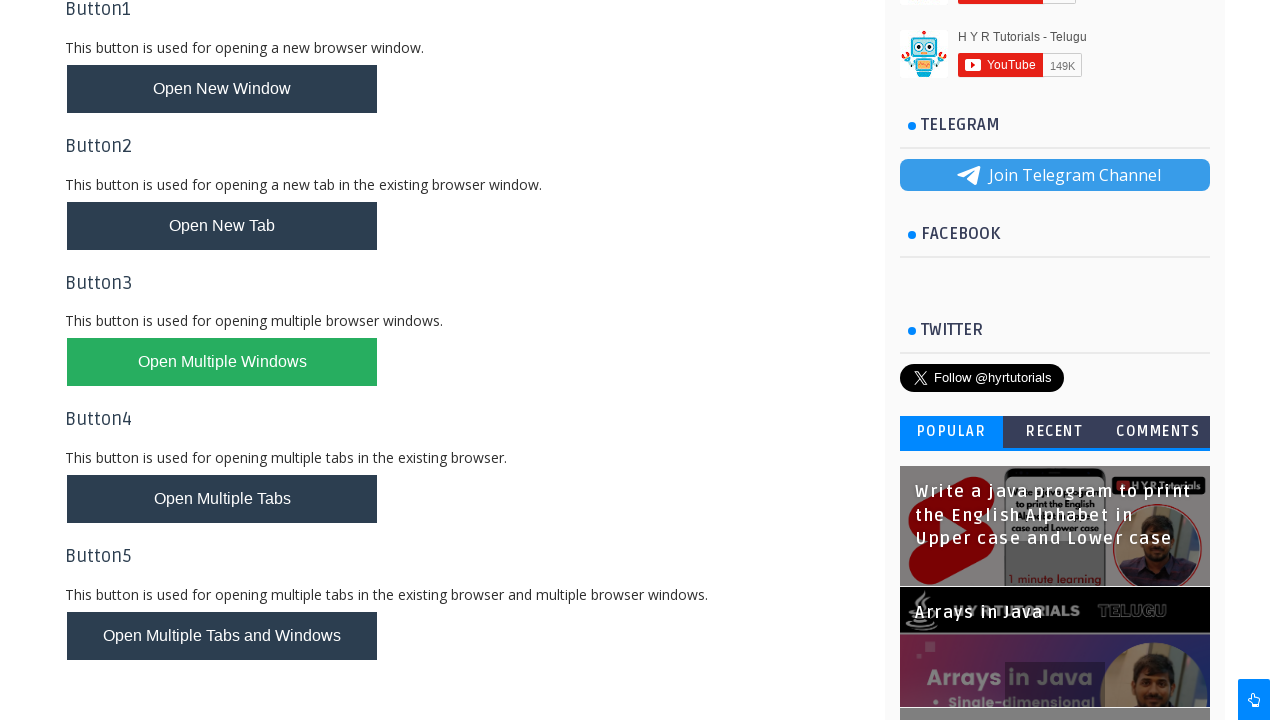

Retrieved all open page contexts
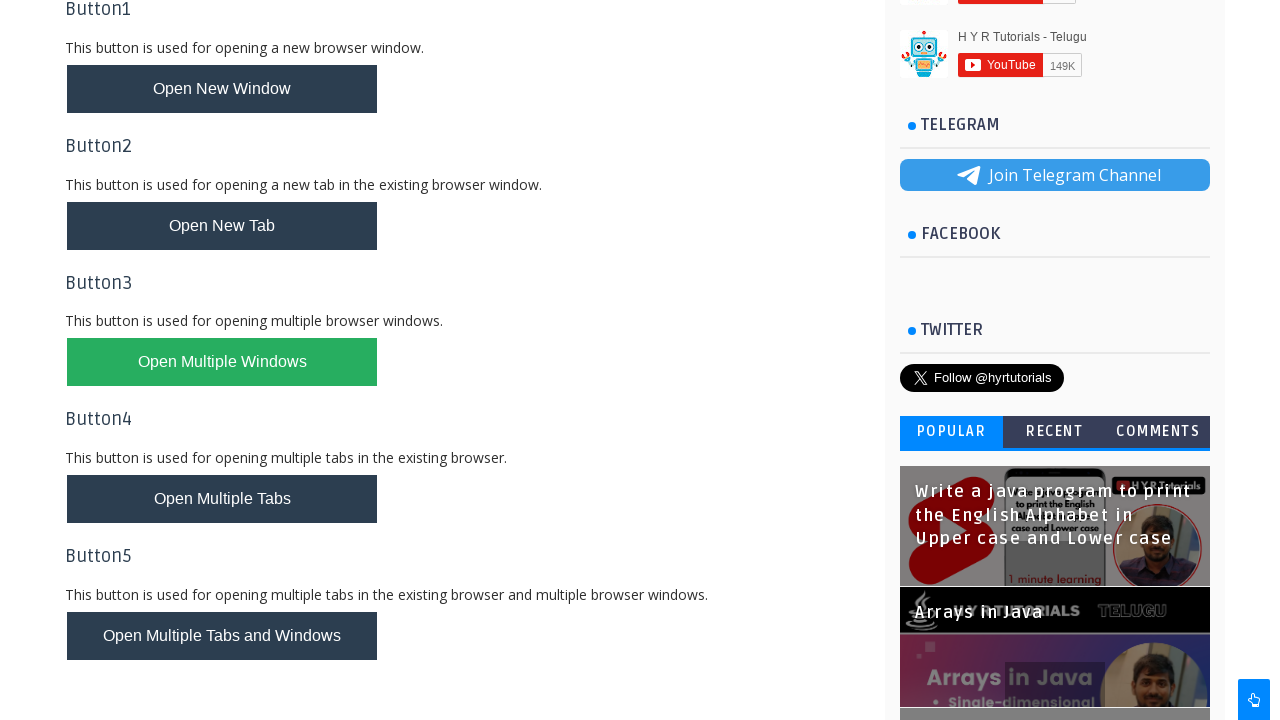

Filled first name 'keerthana' in Basic Controls window on //input[@id='firstName']
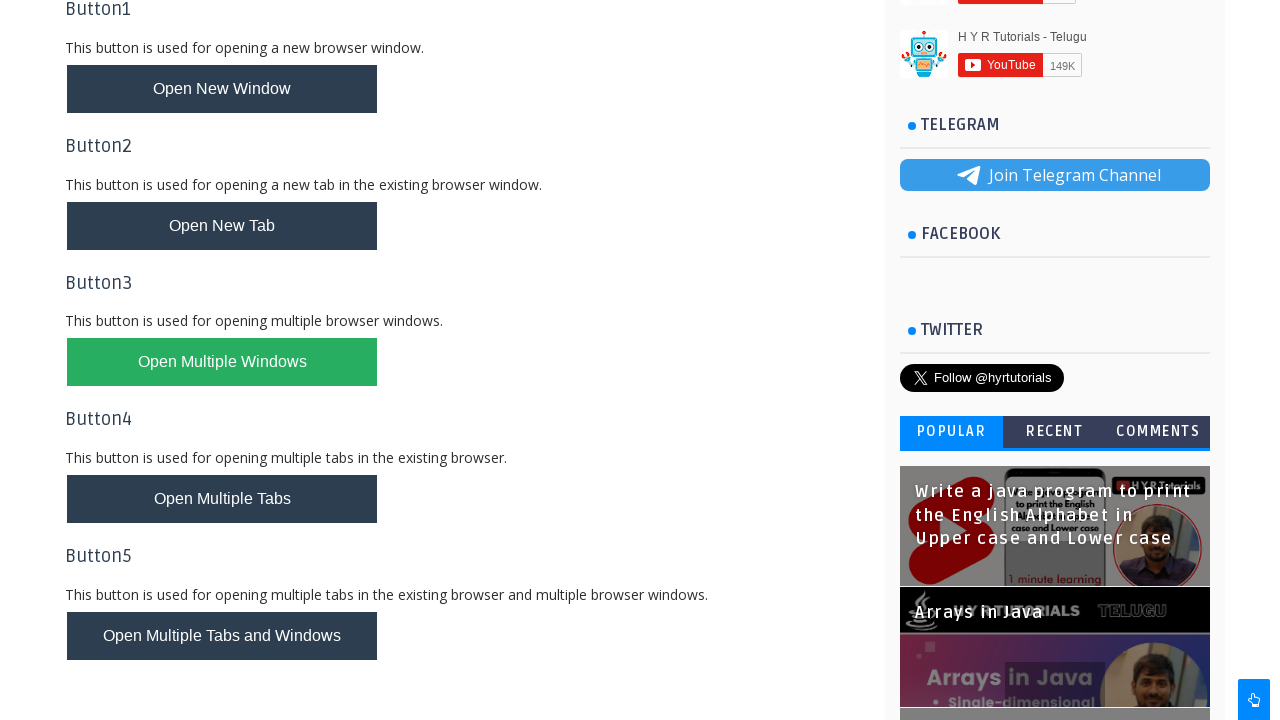

Filled name field 'keerthi' in main window on #name
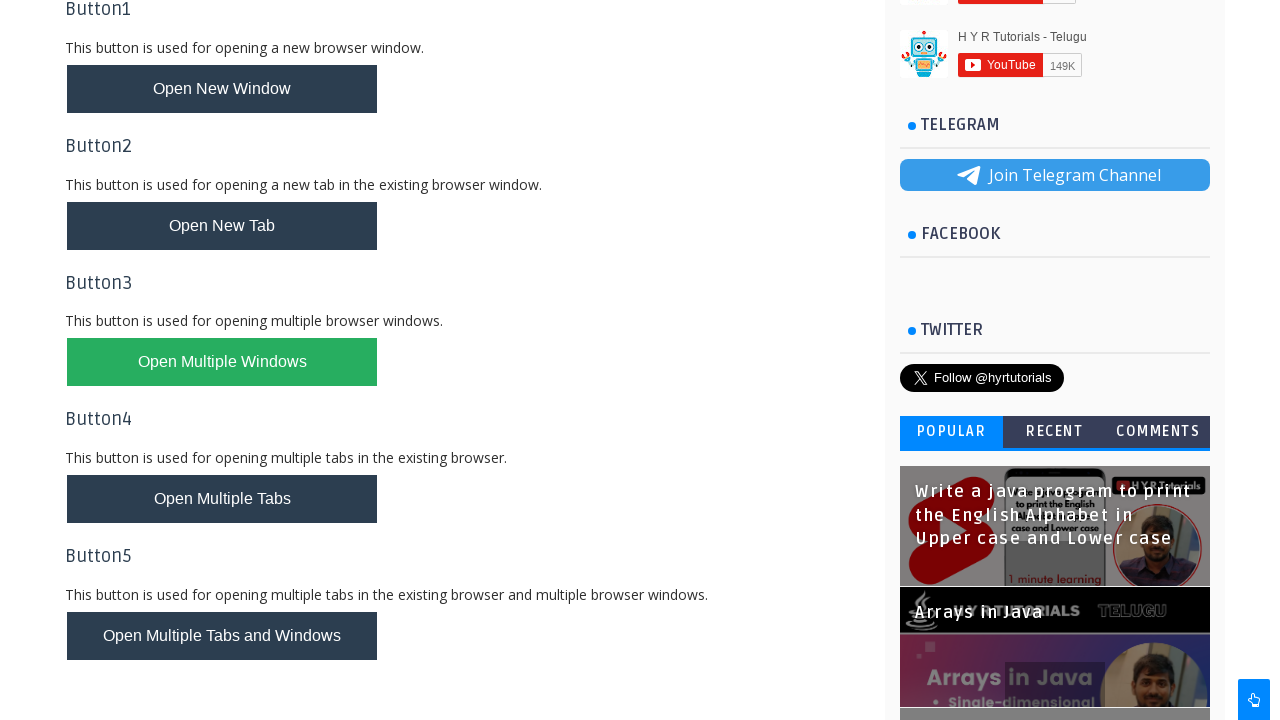

Filled input field 'keerthi' in XPath Practice window on input >> nth=0
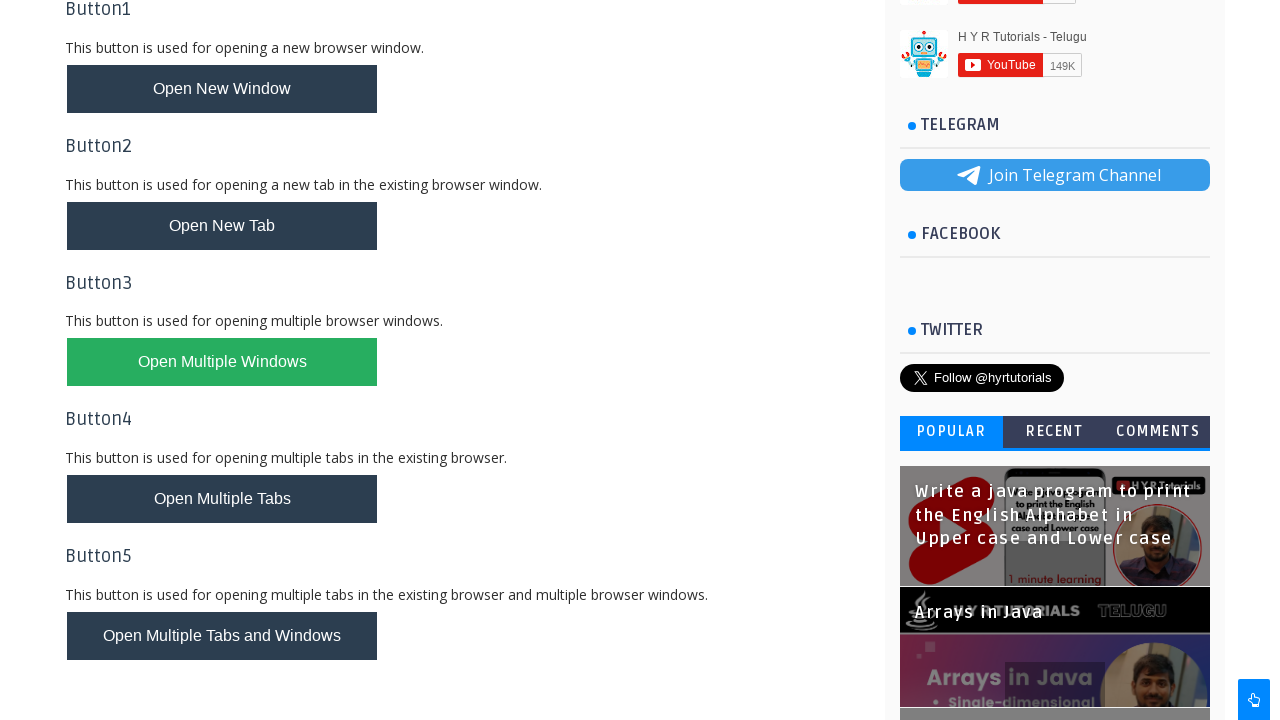

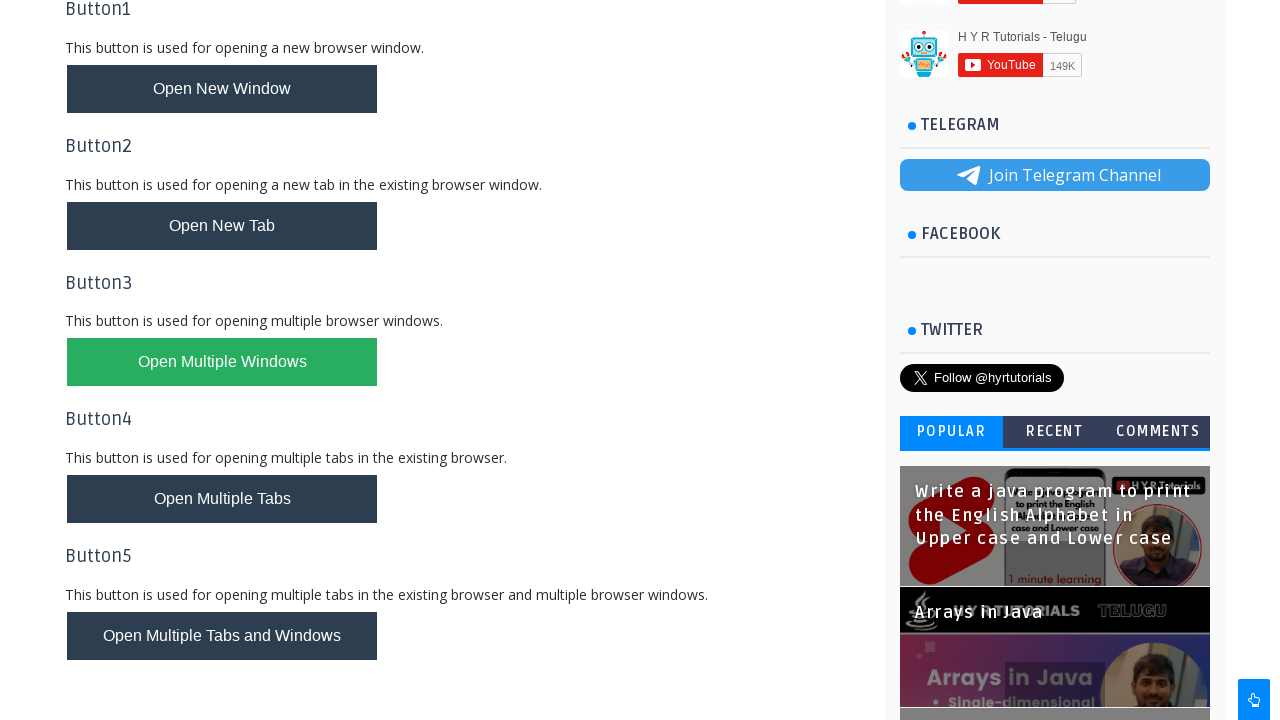